Navigates to the OrangeHRM website and clicks on the Privacy Policy link in the footer/navigation.

Starting URL: https://www.orangehrm.com/

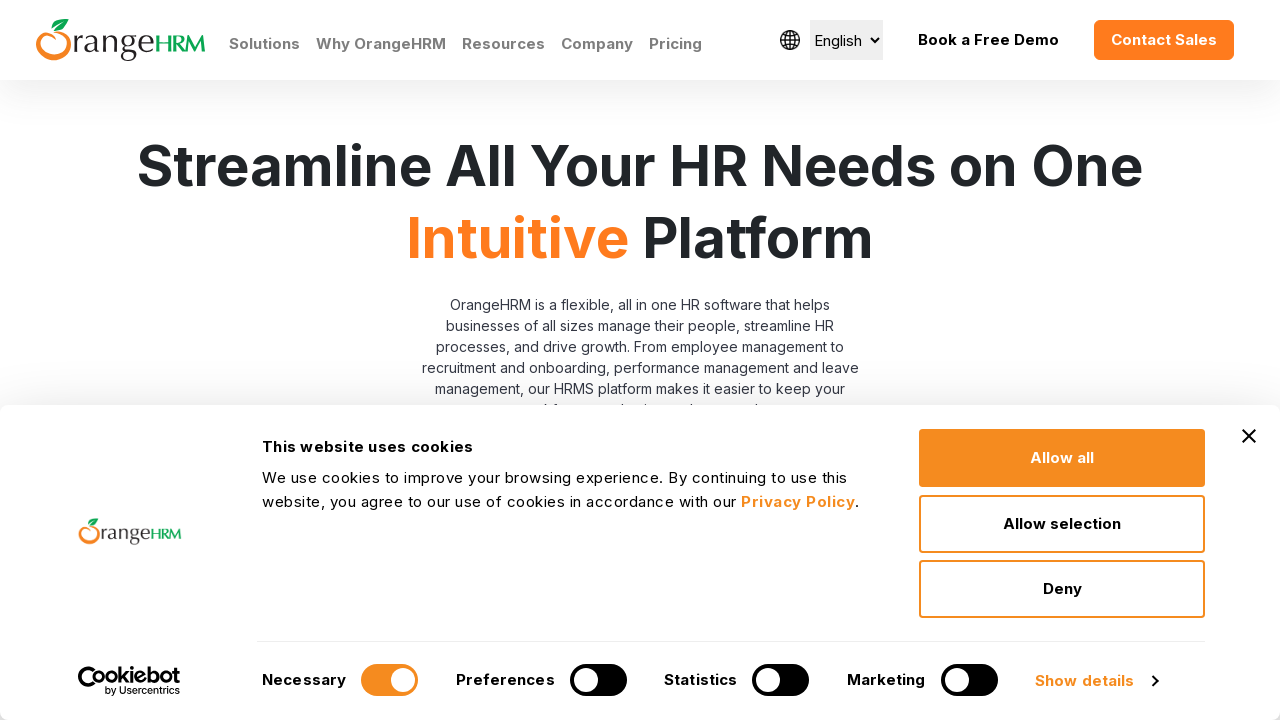

Navigated to OrangeHRM website
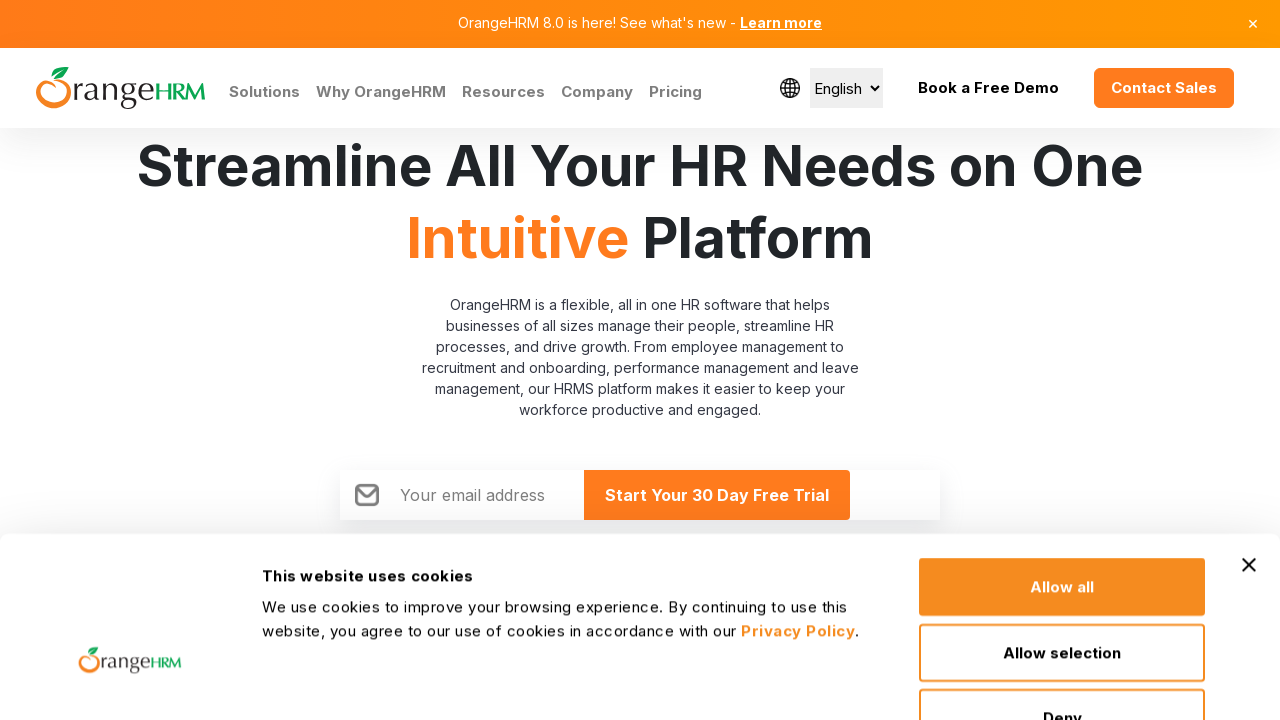

Clicked on Privacy Policy link in footer/navigation at (1011, 361) on a:text('Privacy Policy')
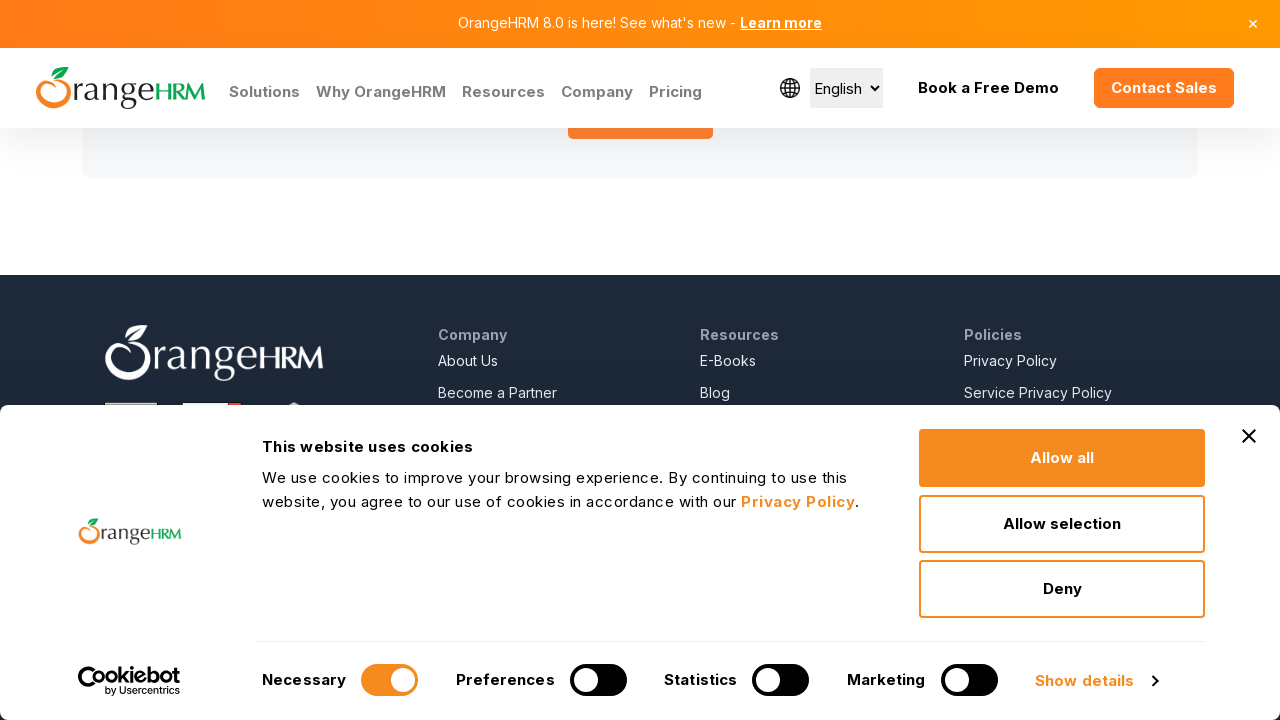

Privacy Policy page loaded and DOM content ready
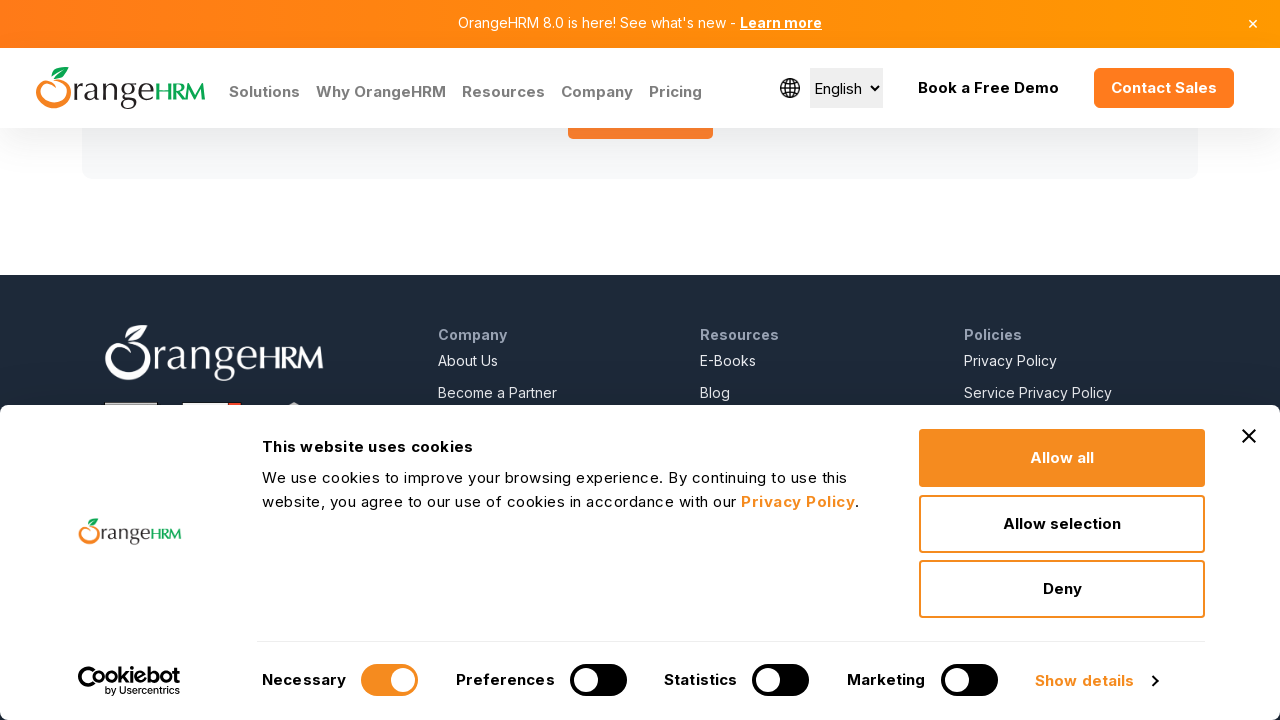

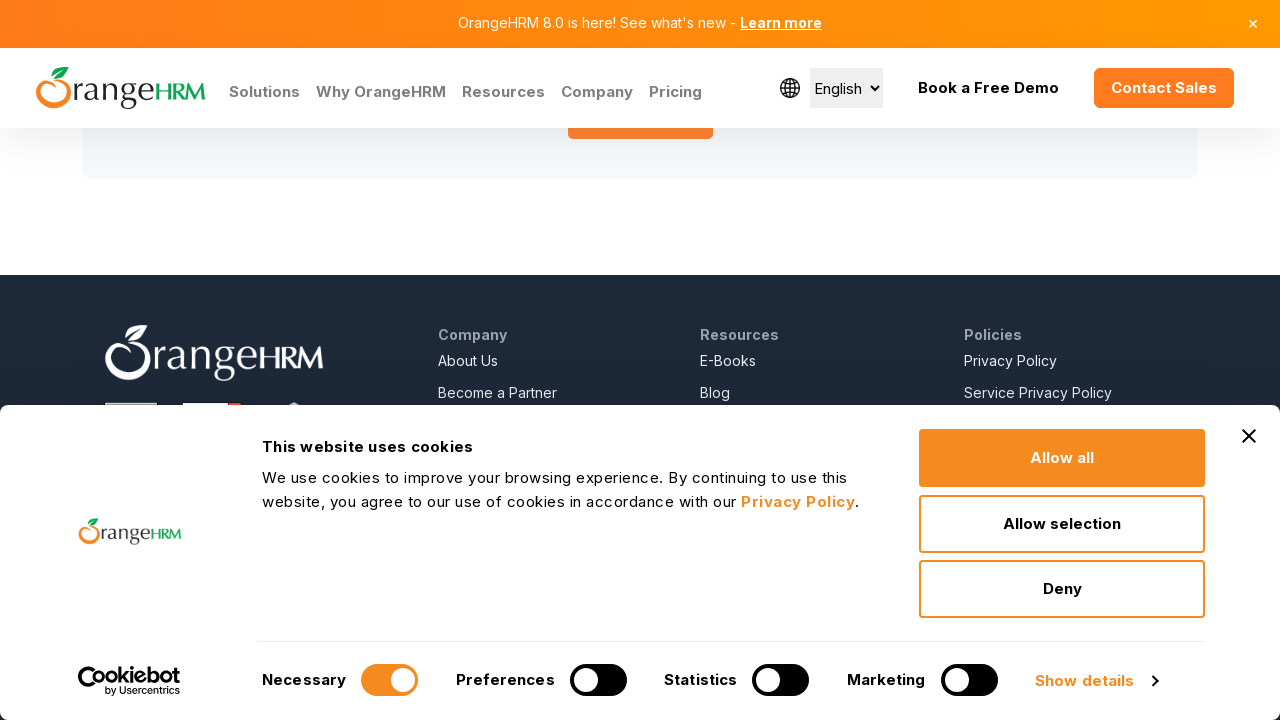